Tests a registration form by filling in first name, last name, and email fields, then submitting the form and verifying the success message

Starting URL: http://suninjuly.github.io/registration1.html

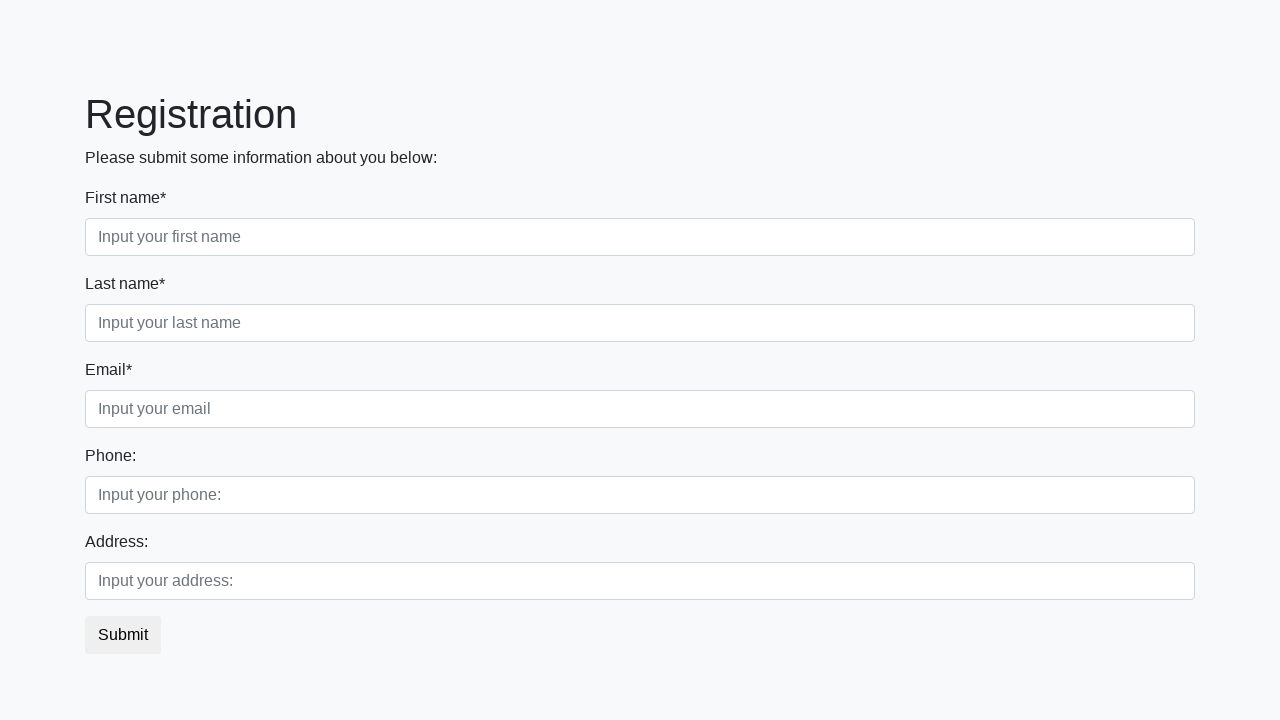

Filled first name field with 'John' on //div[@class="first_block"]//input[@class="form-control first"]
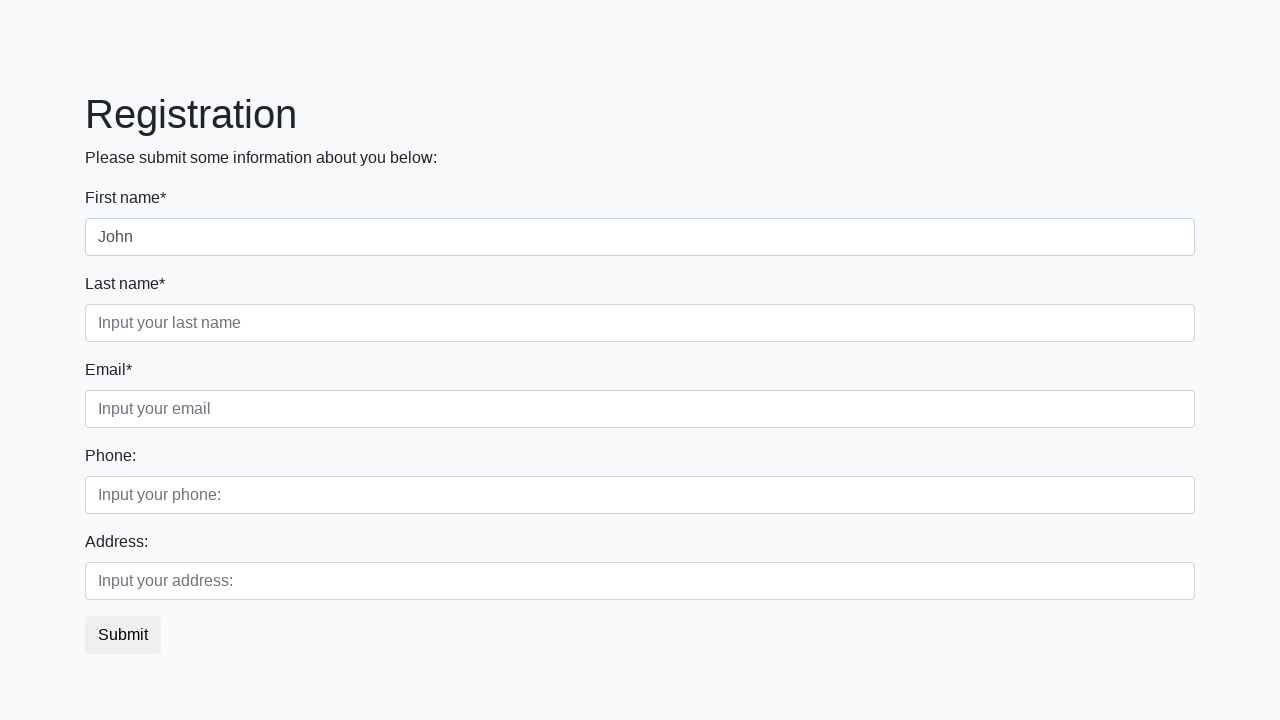

Filled last name field with 'Doe' on //div[@class="first_block"]//input[@class="form-control second"]
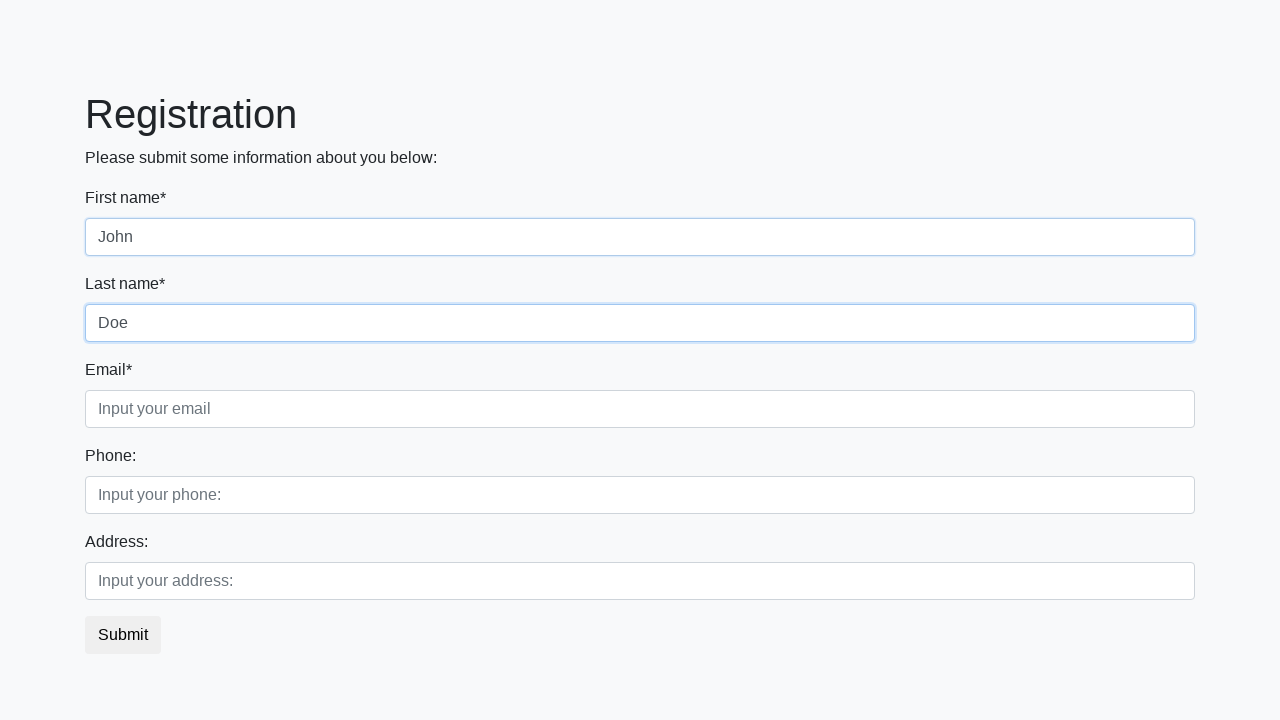

Filled email field with 'john.doe@example.com' on //div[@class="first_block"]//input[@class="form-control third"]
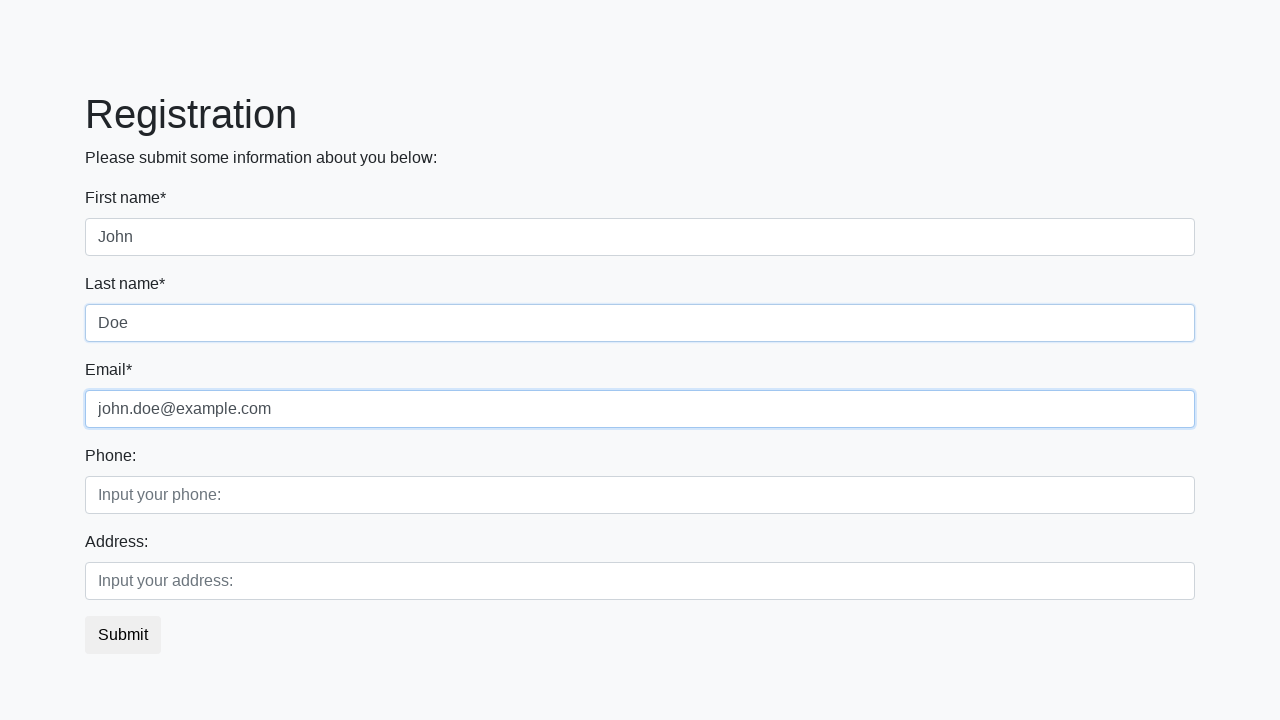

Clicked submit button to register at (123, 635) on button.btn
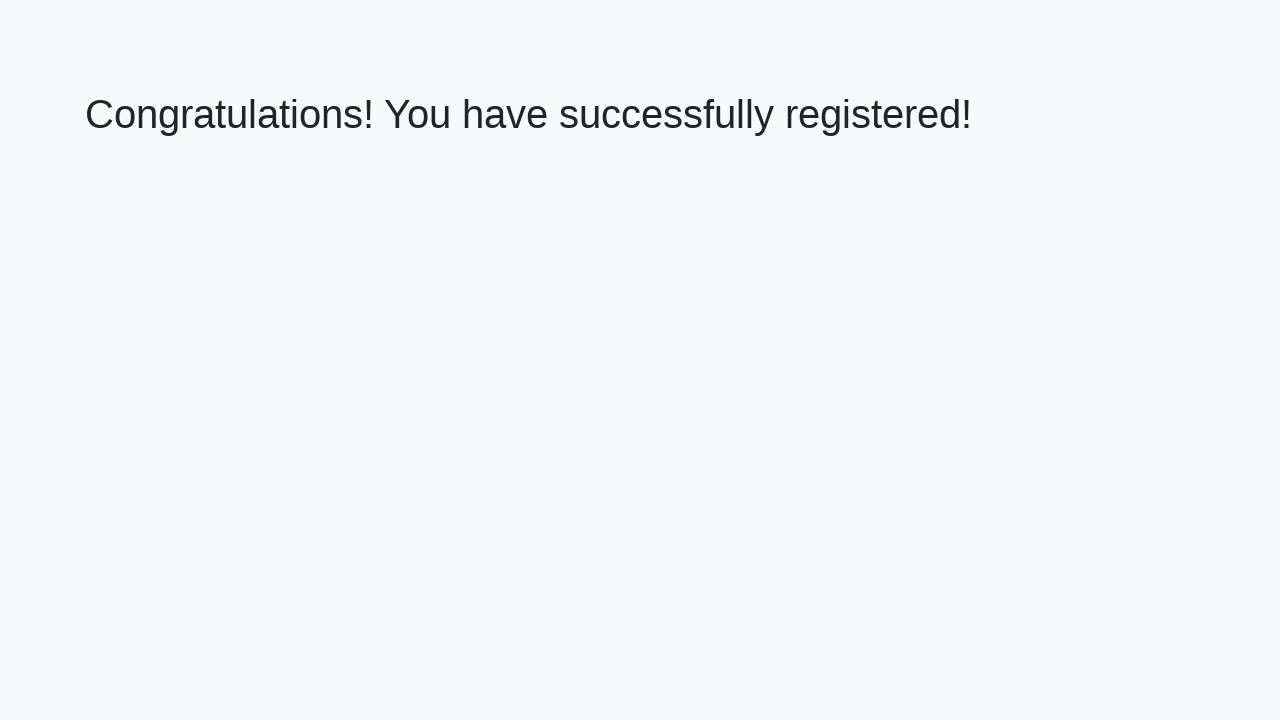

Success message header loaded
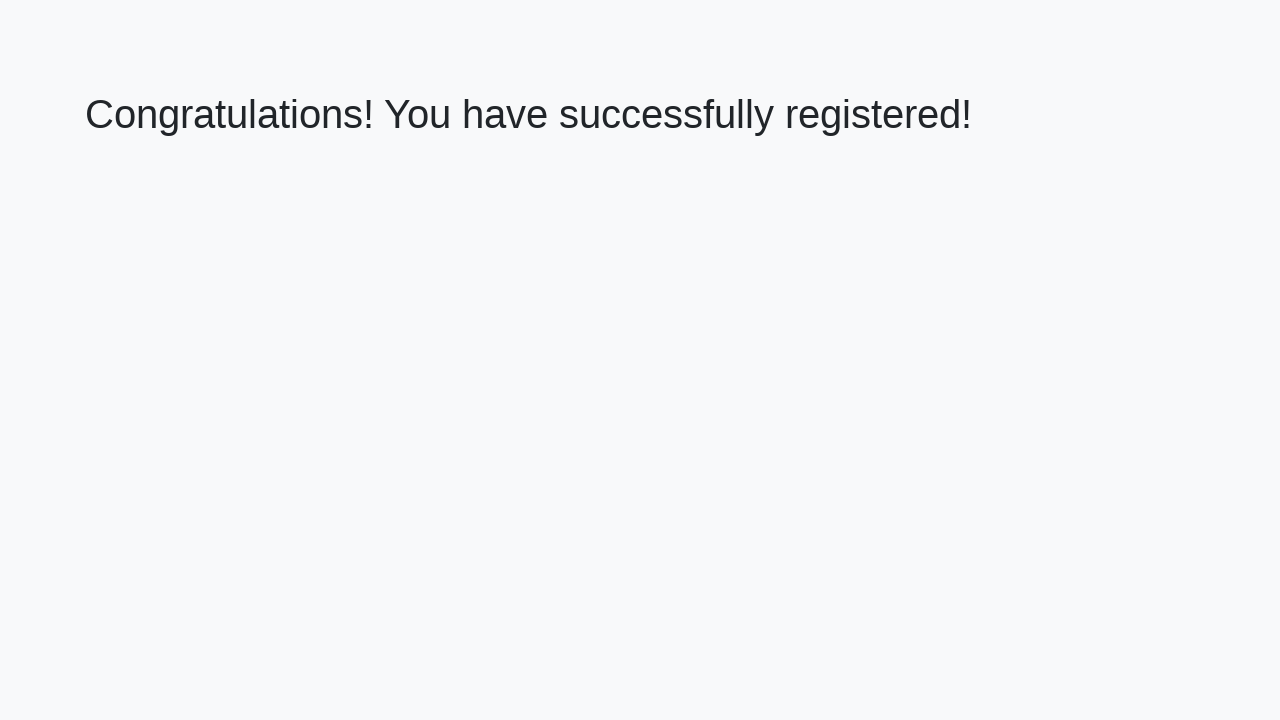

Retrieved success message text
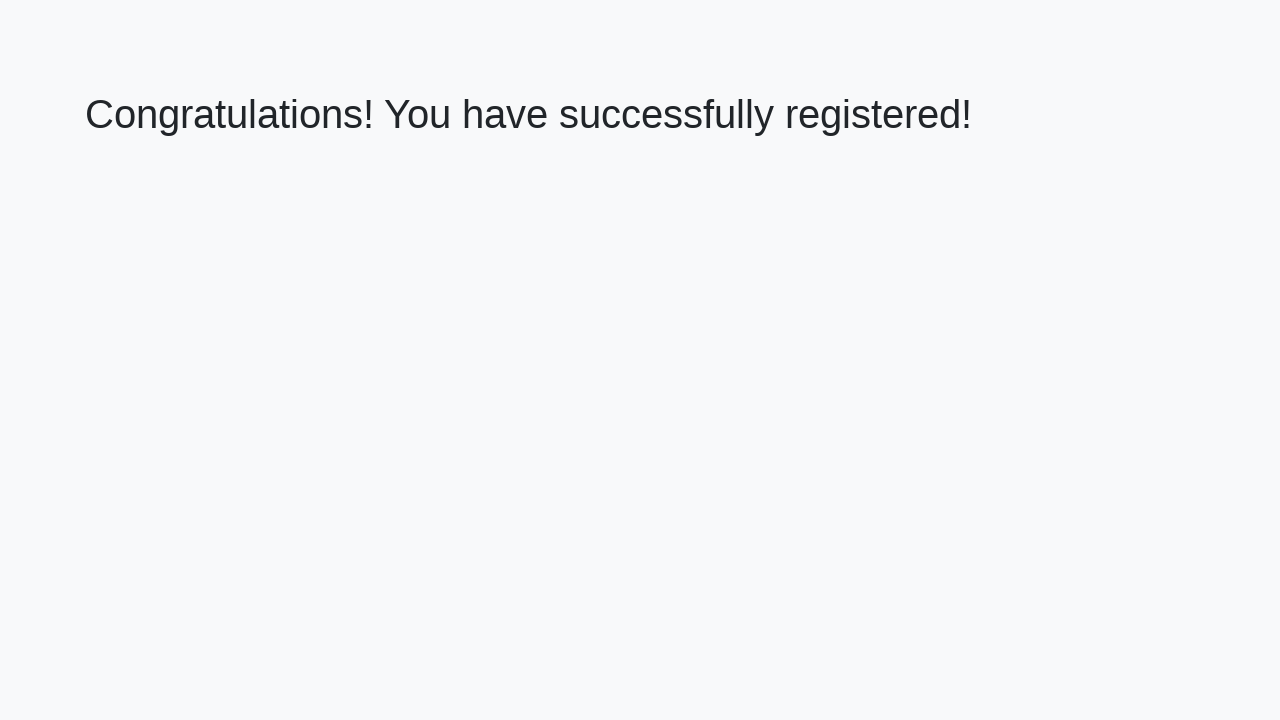

Verified success message matches expected text
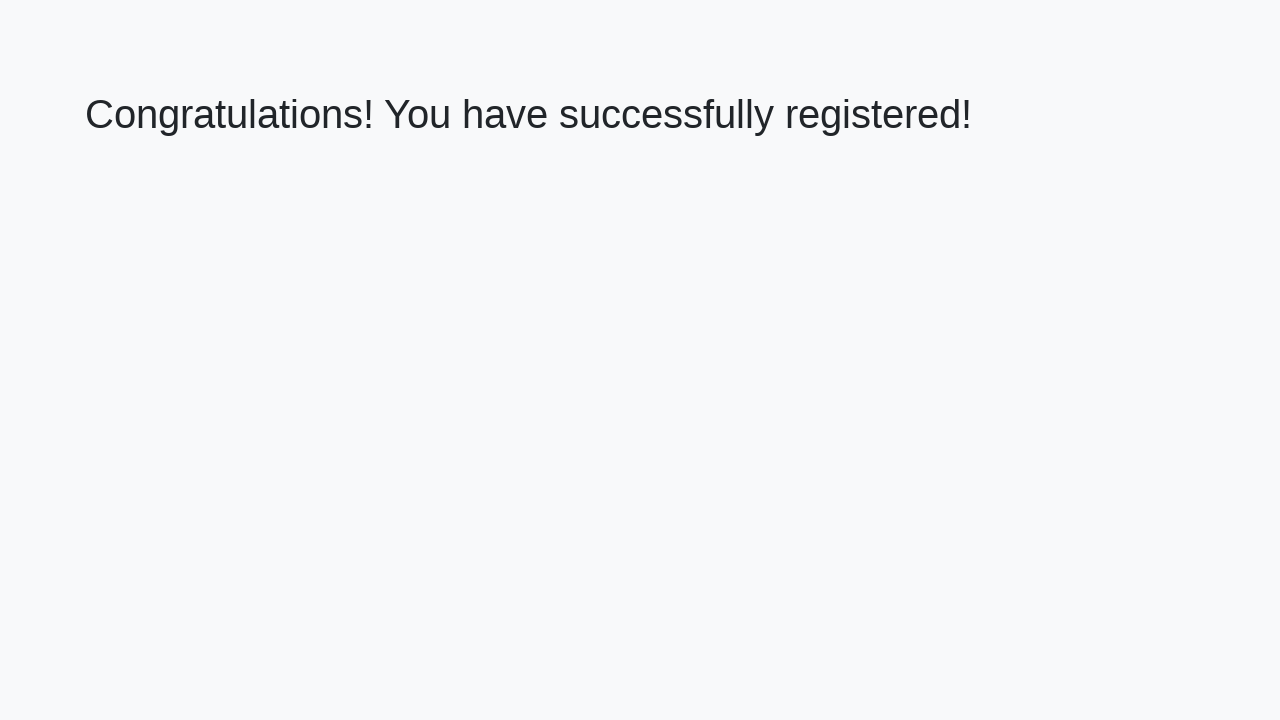

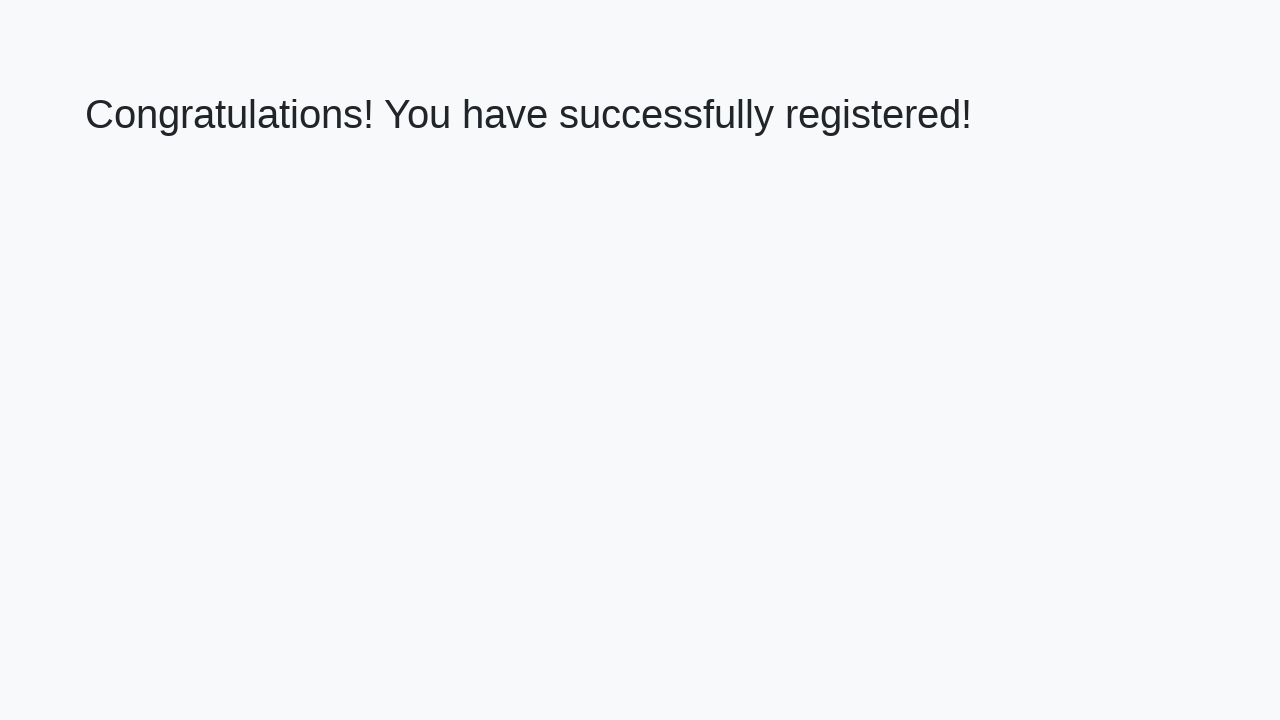